Tests the complete flight booking flow on BlazeDemo - selecting departure and arrival cities, choosing a flight from results, filling in passenger and payment information, and completing the purchase.

Starting URL: https://blazedemo.com/

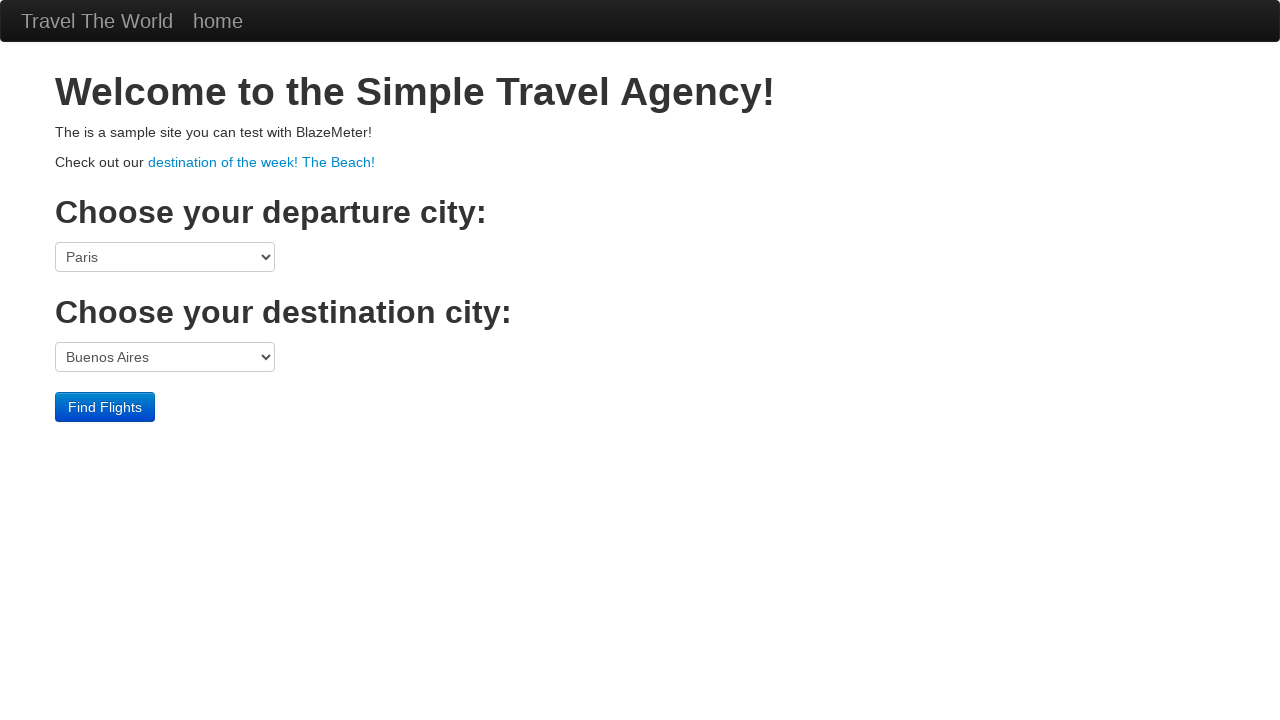

Clicked departure city dropdown at (165, 257) on select[name='fromPort']
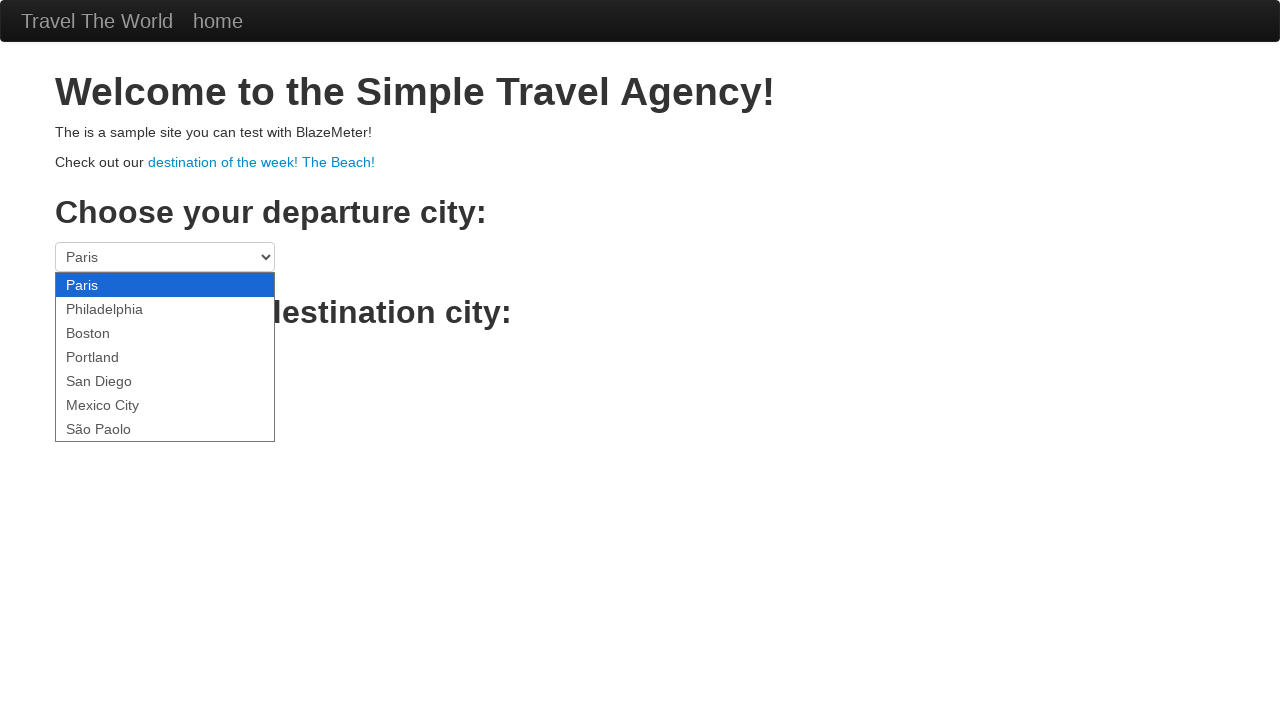

Selected San Diego as departure city on select[name='fromPort']
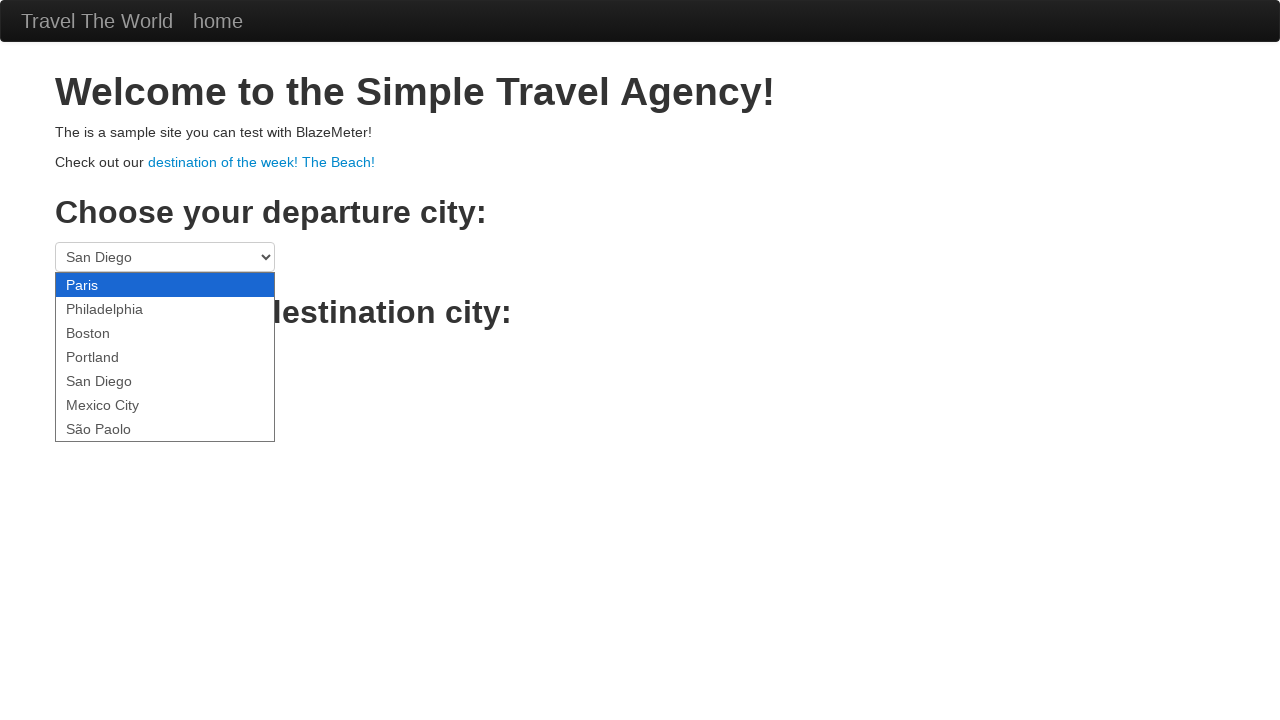

Clicked destination city dropdown at (165, 357) on select[name='toPort']
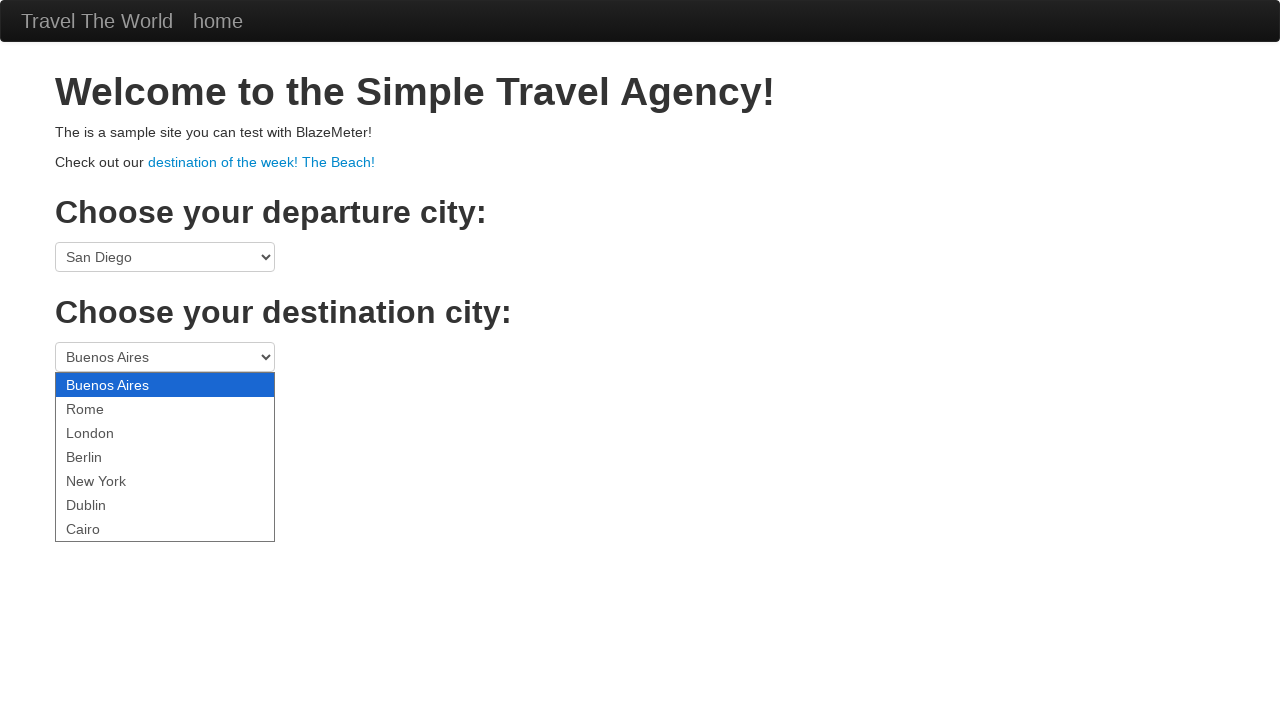

Selected London as destination city on select[name='toPort']
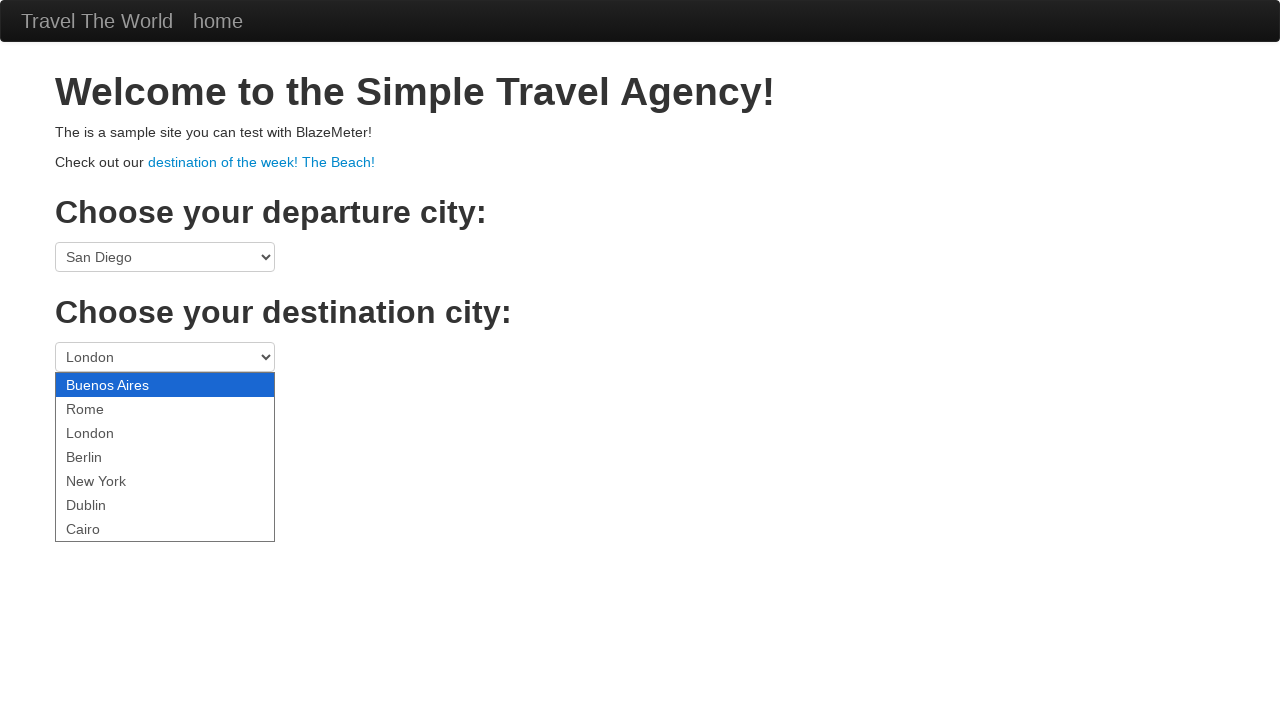

Clicked Find Flights button at (105, 407) on .btn-primary
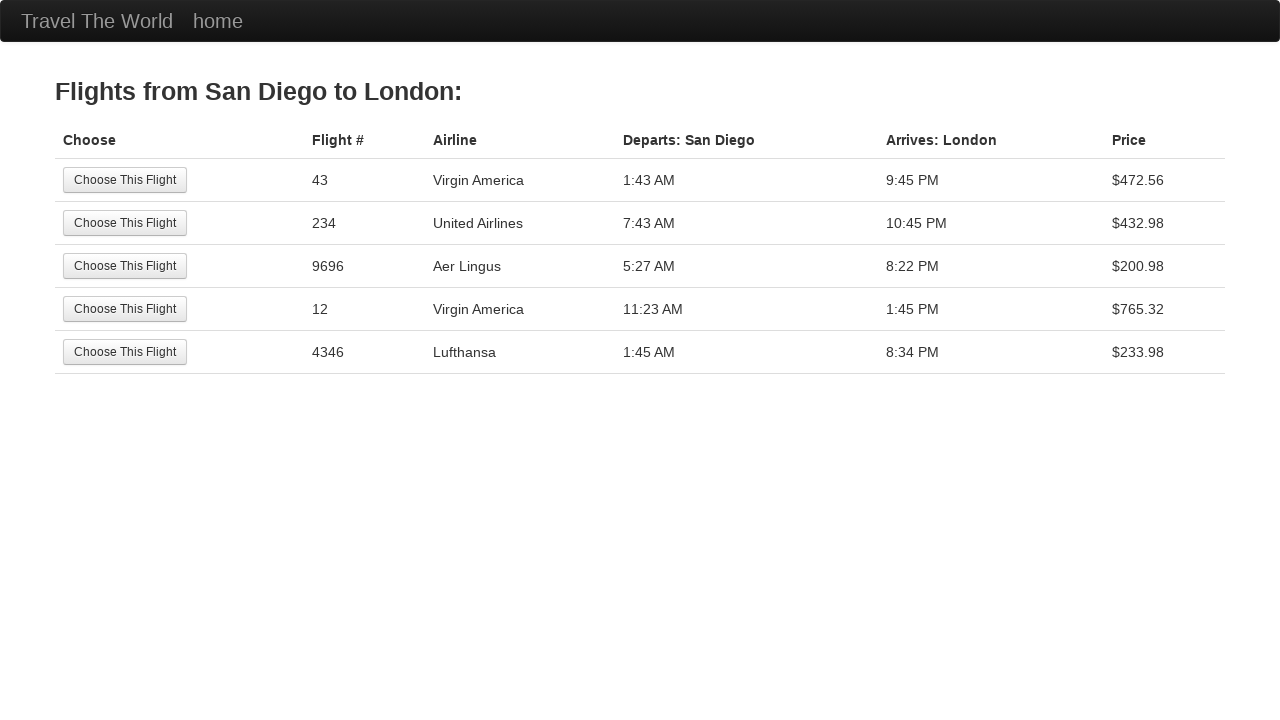

Flight results loaded
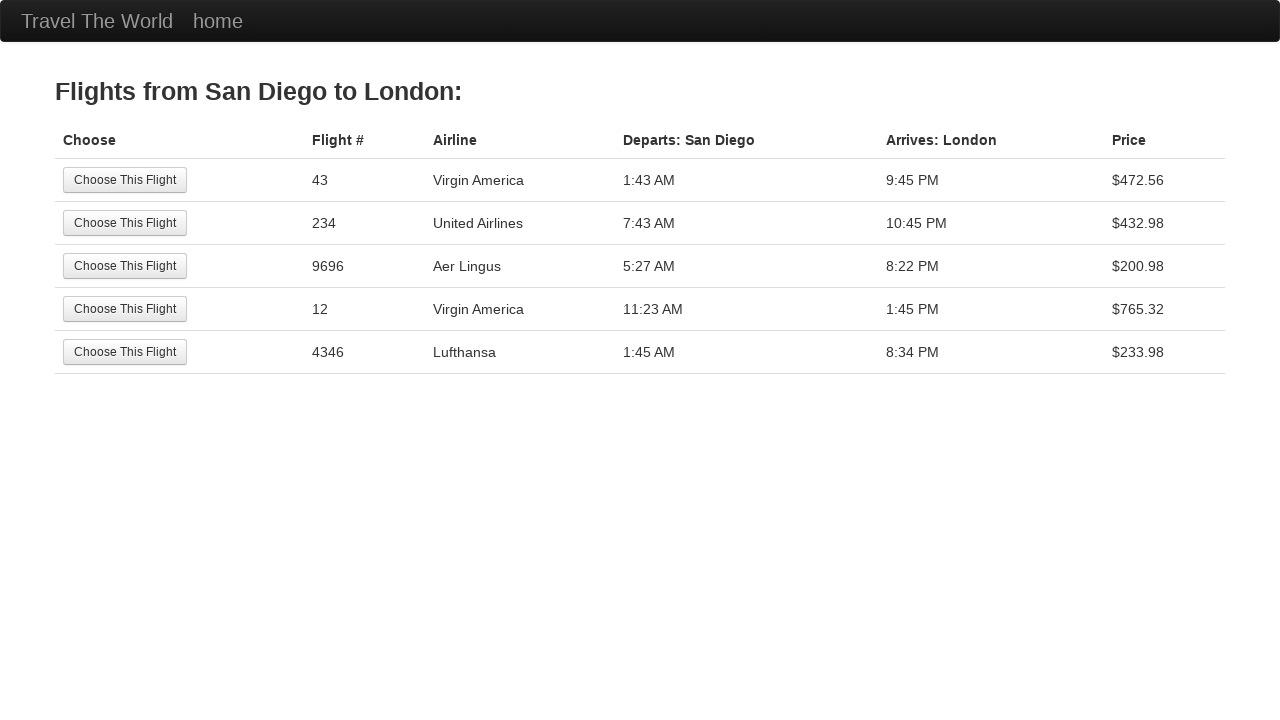

Selected second flight from results at (125, 223) on tr:nth-child(2) .btn
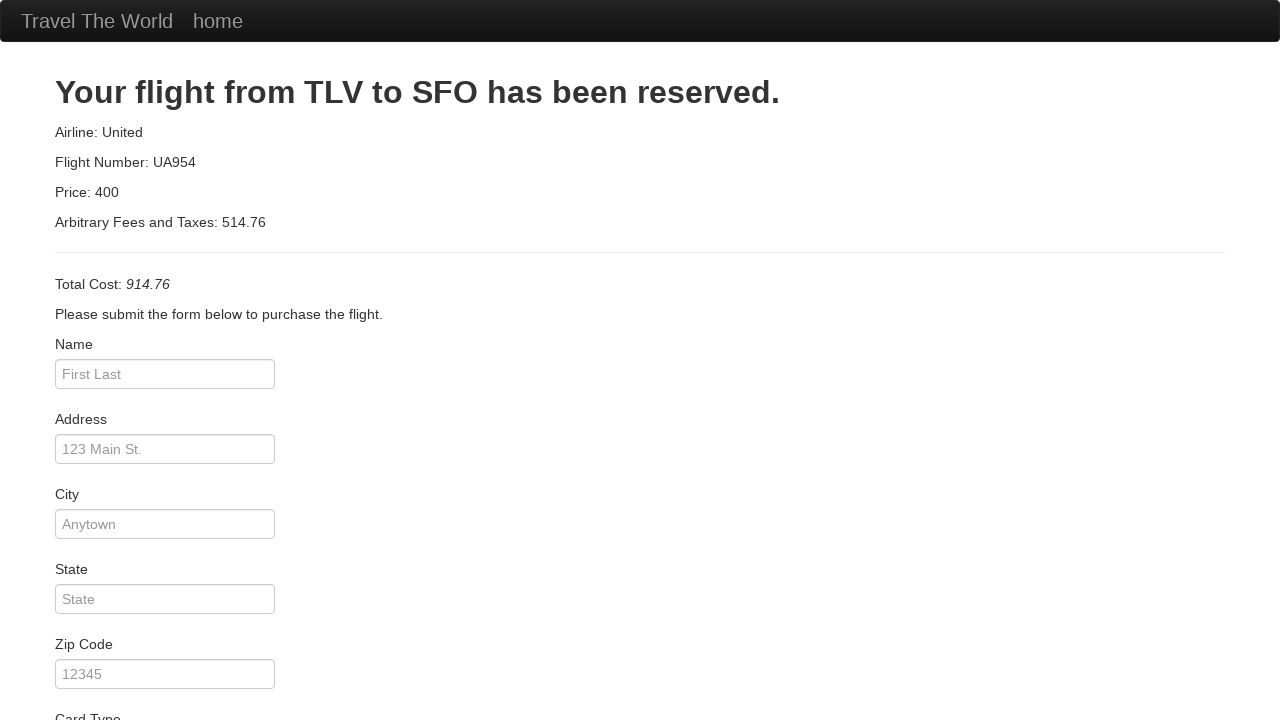

Purchase page loaded
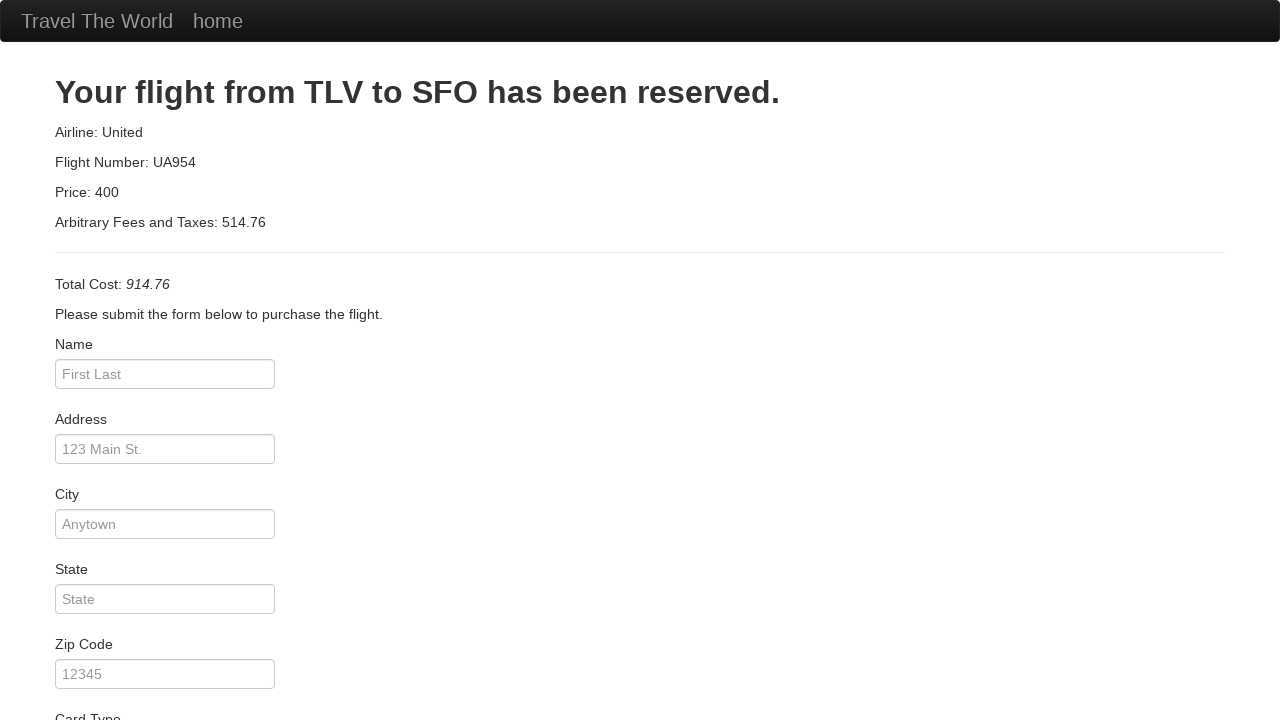

Clicked name field at (165, 374) on #inputName
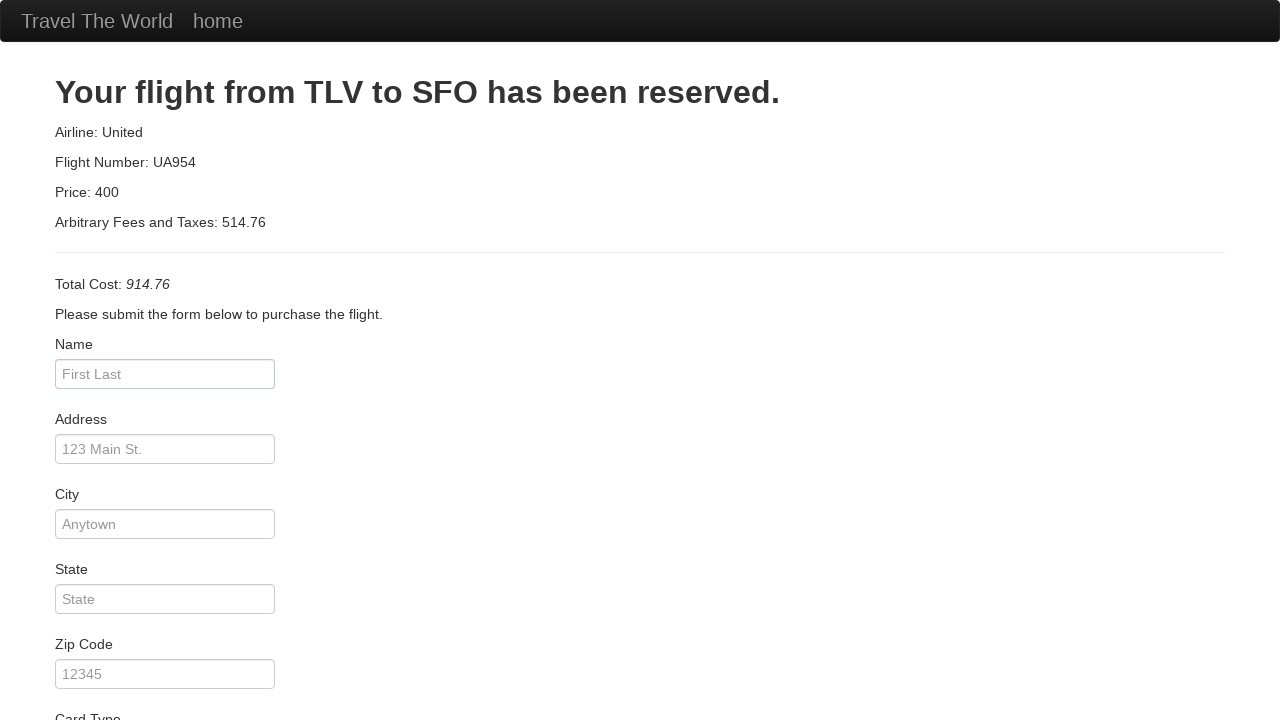

Filled passenger name as 'Carl' on #inputName
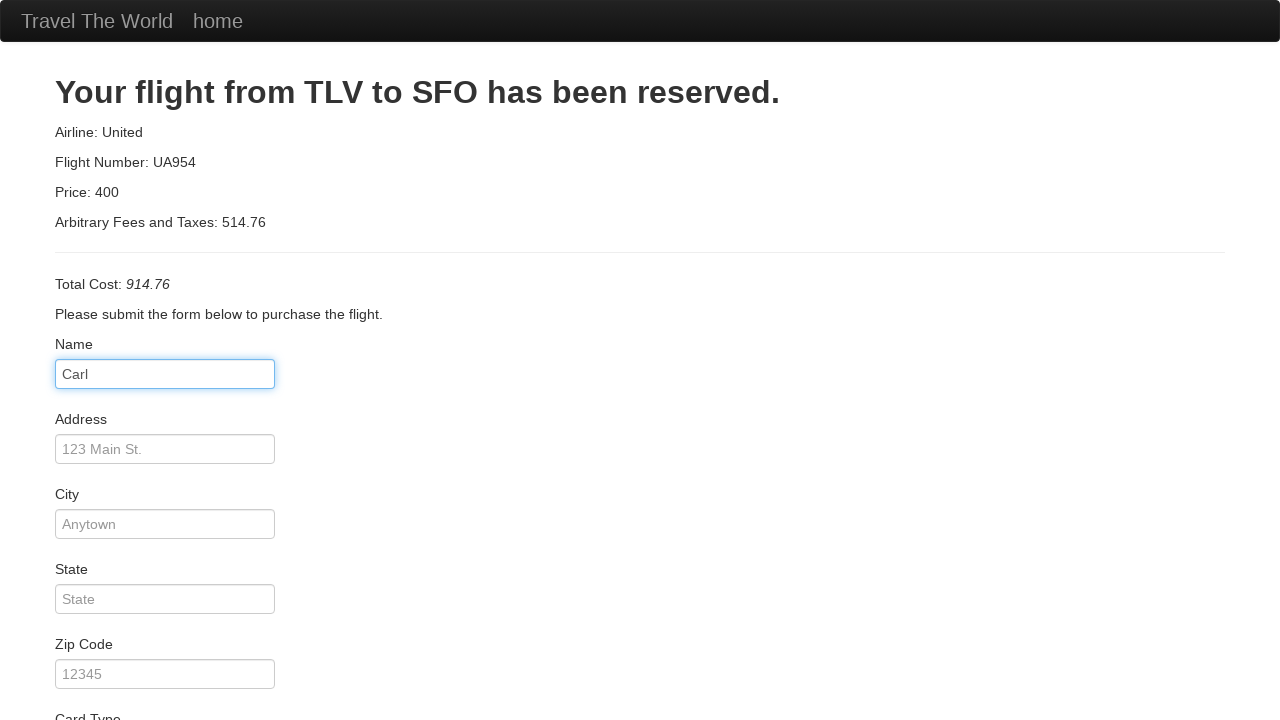

Clicked address field at (165, 449) on #address
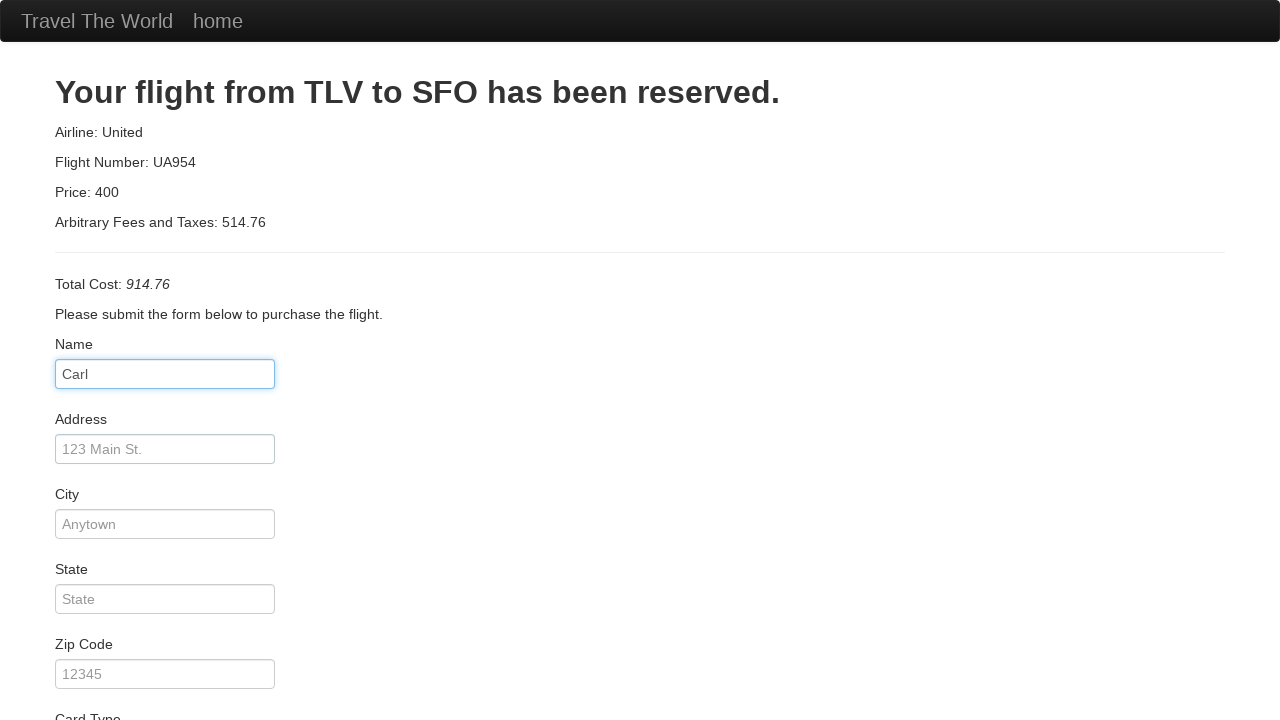

Filled address as '123 Main St.' on #address
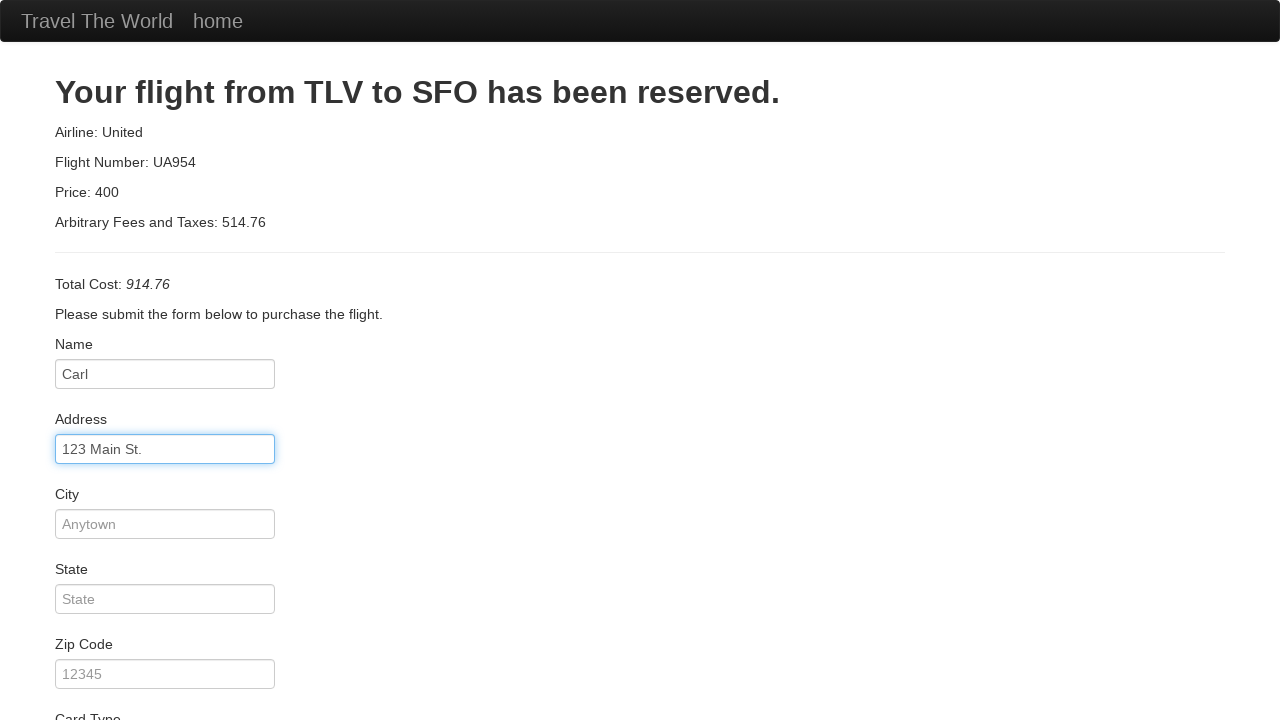

Clicked city field at (165, 524) on #city
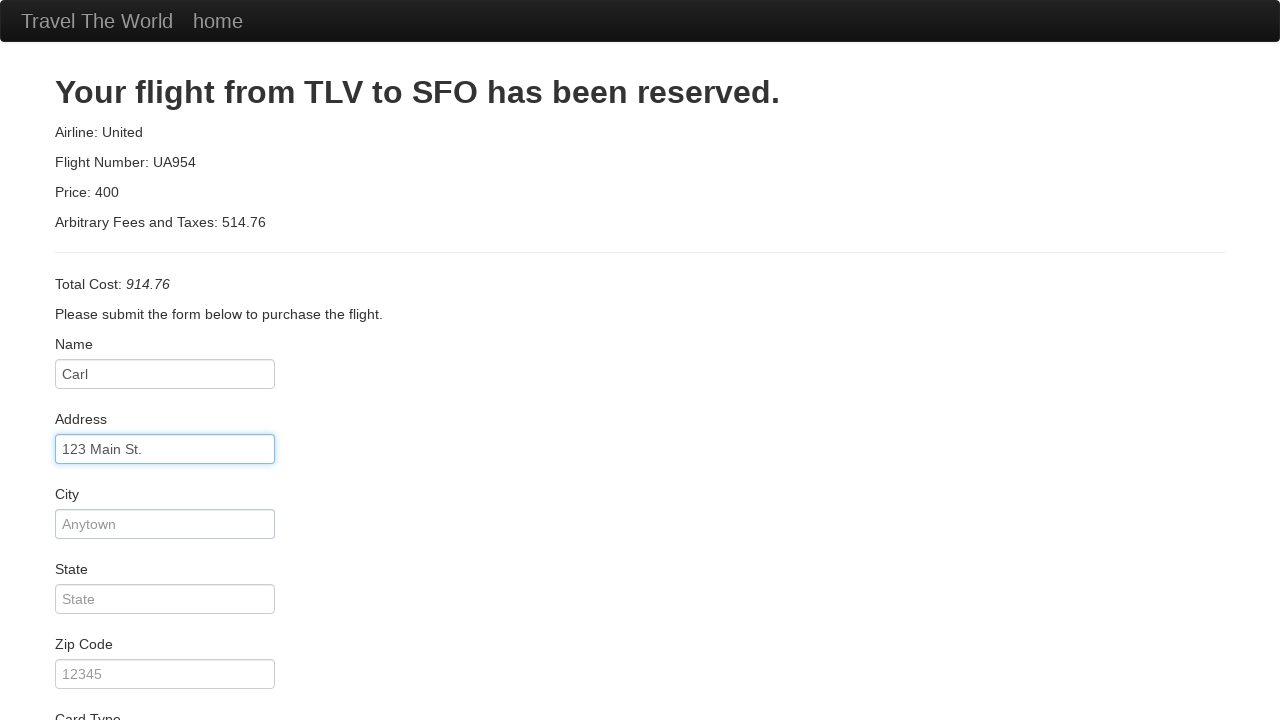

Filled city as 'Diego' on #city
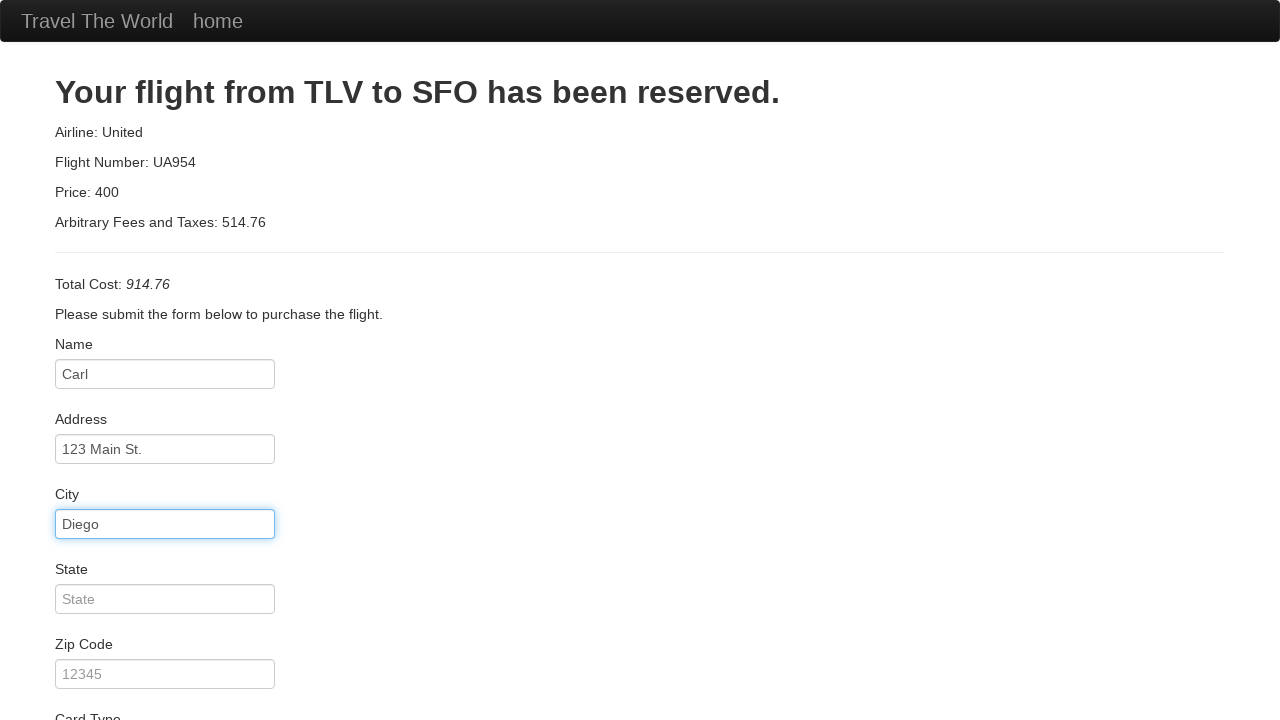

Clicked state field at (165, 599) on #state
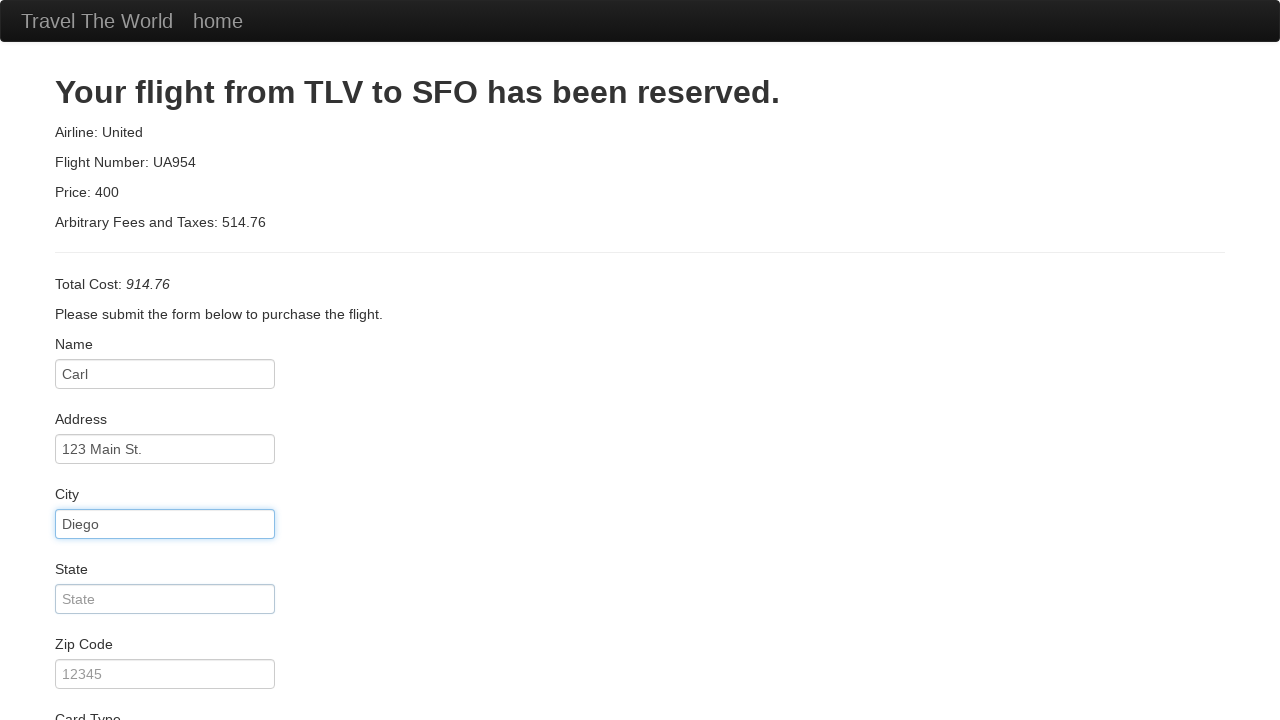

Filled state as 'California' on #state
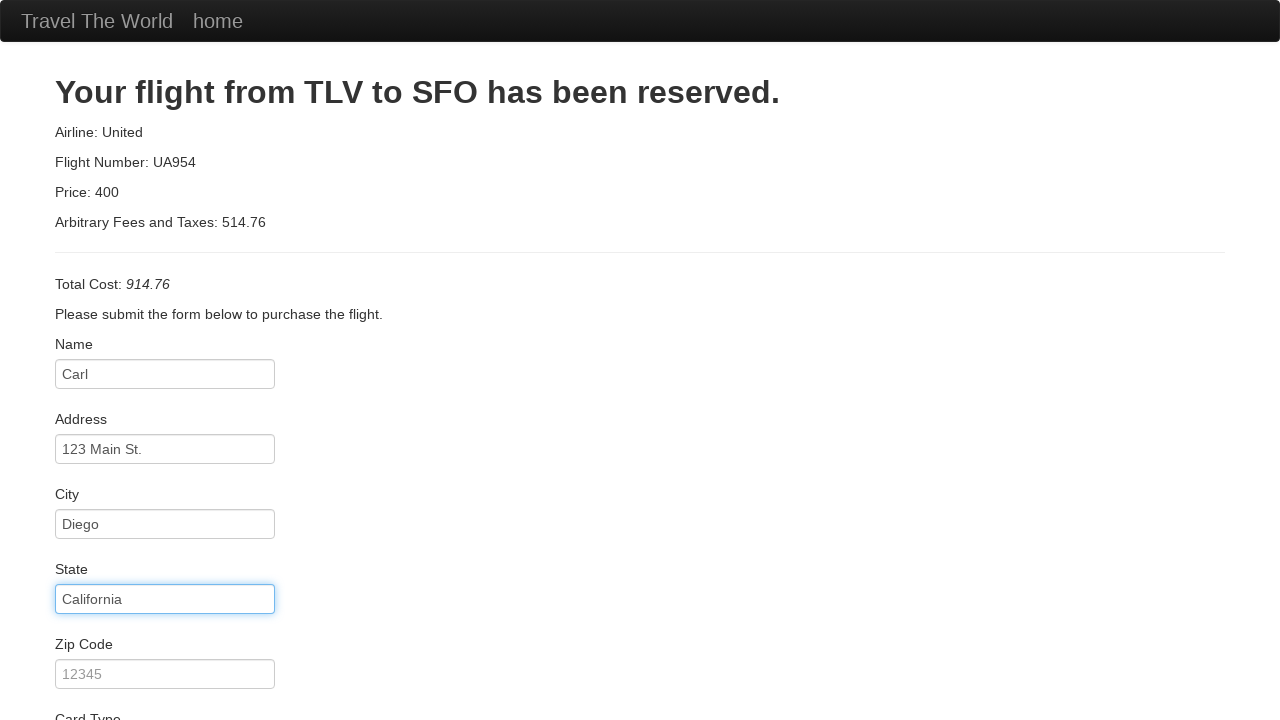

Clicked zip code field at (165, 674) on #zipCode
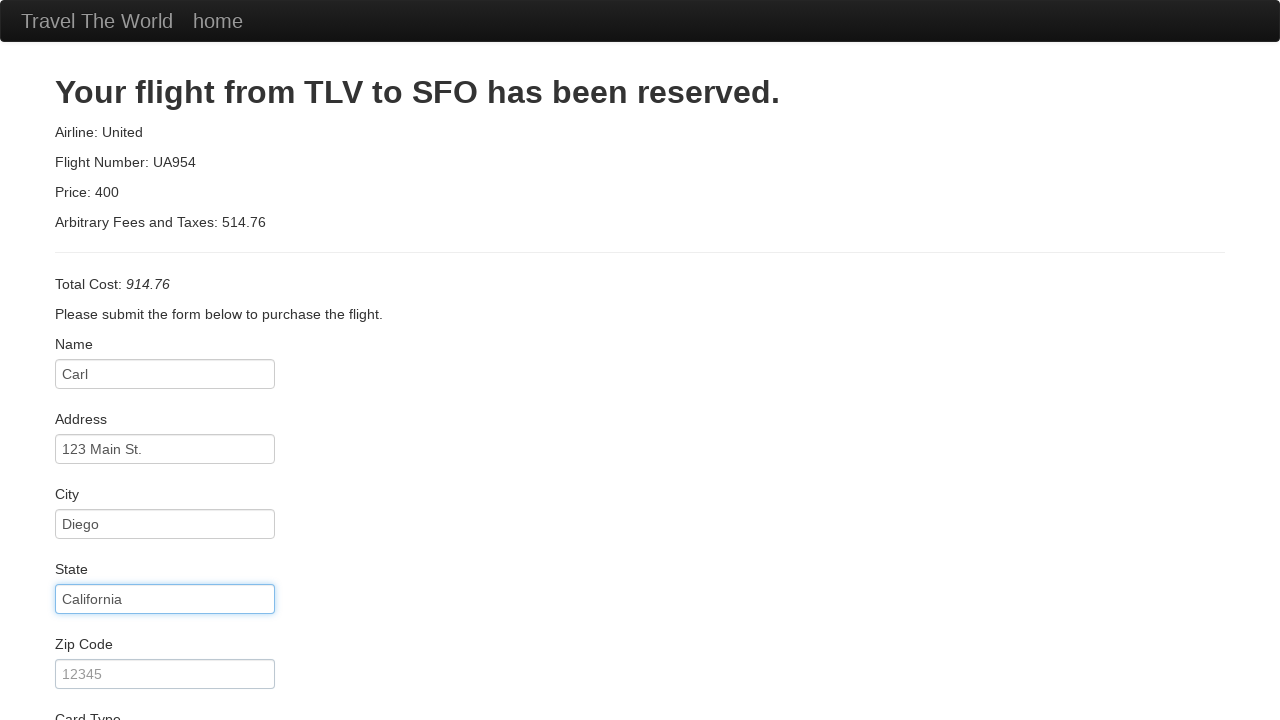

Filled zip code as '45234' on #zipCode
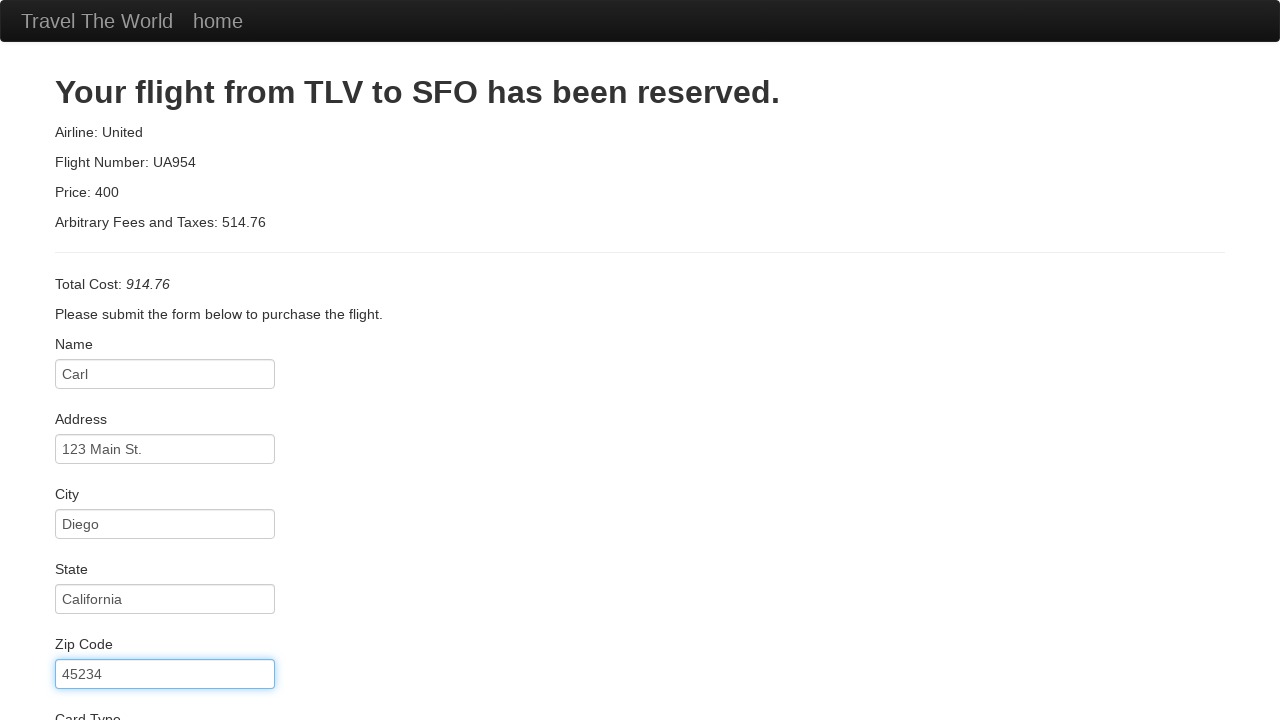

Clicked card type dropdown at (165, 360) on #cardType
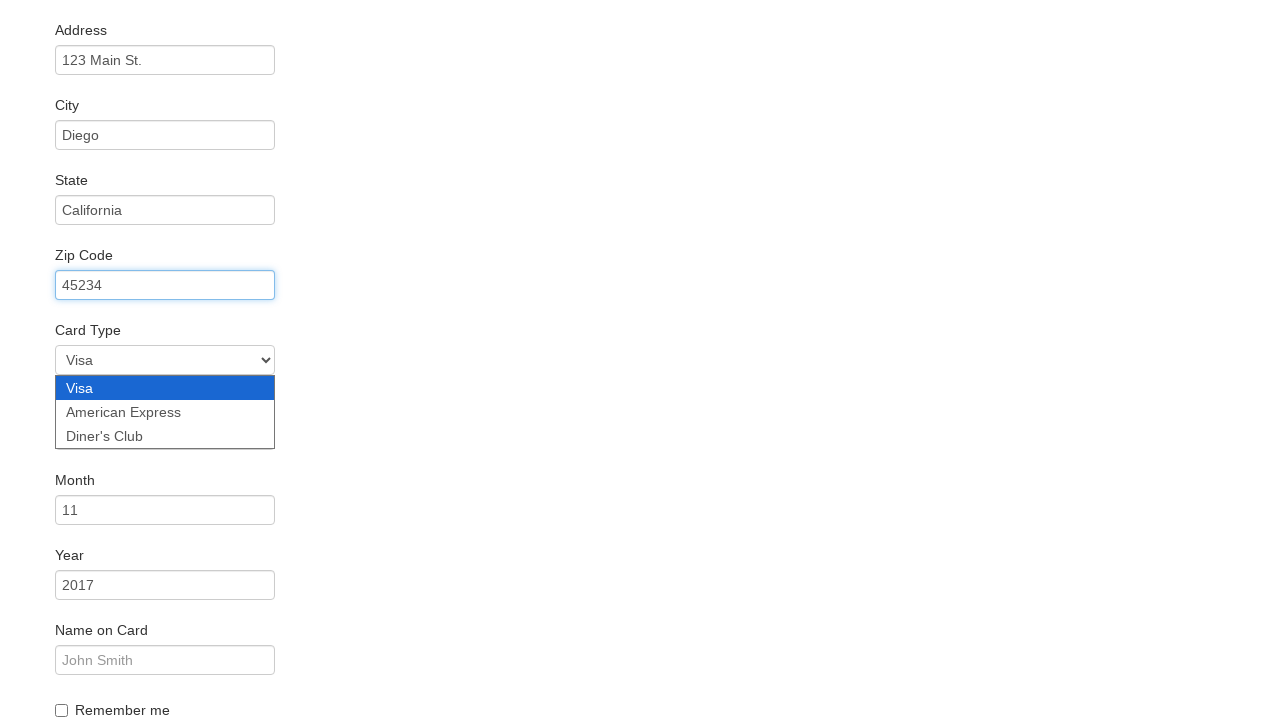

Clicked credit card number field at (165, 435) on #creditCardNumber
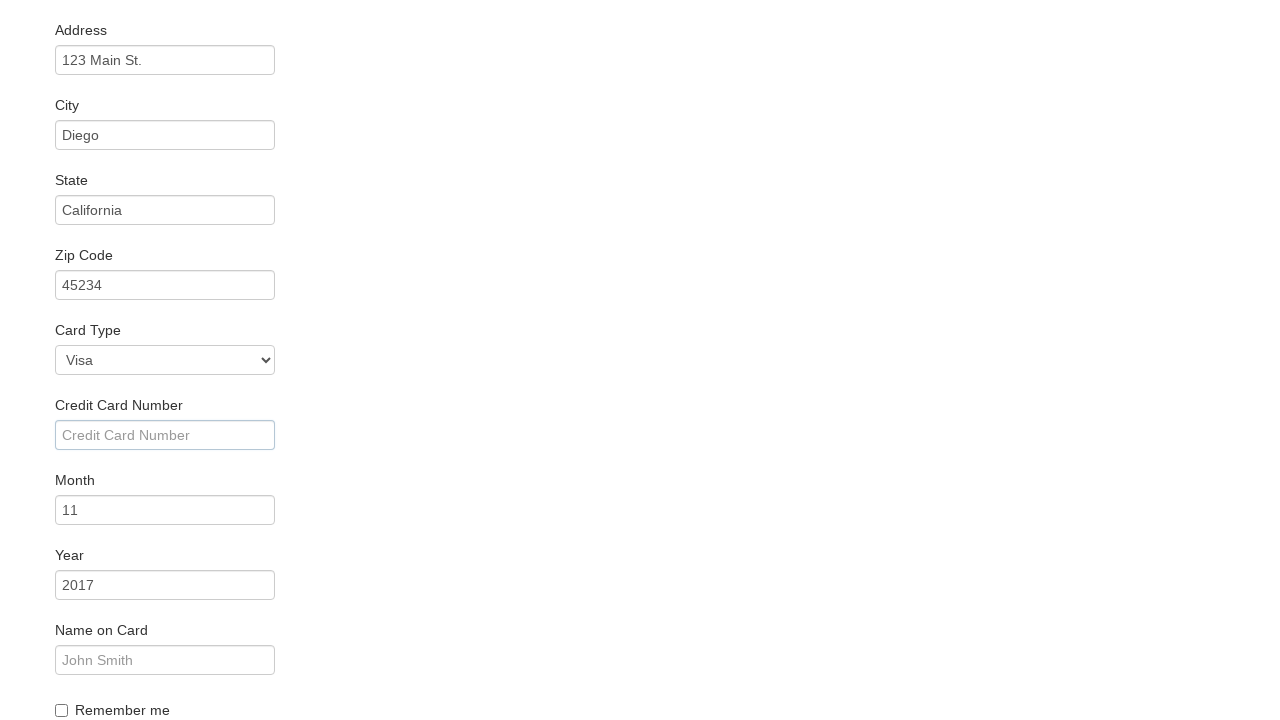

Filled credit card number on #creditCardNumber
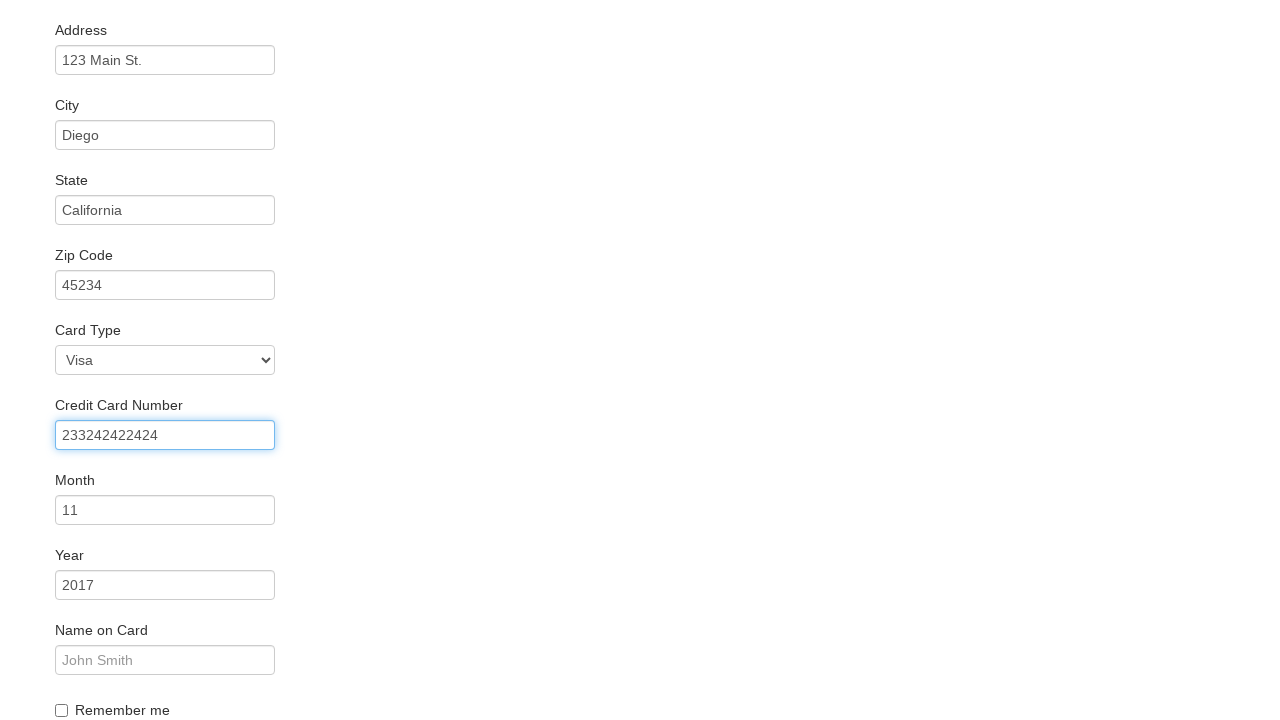

Clicked name on card field at (165, 660) on #nameOnCard
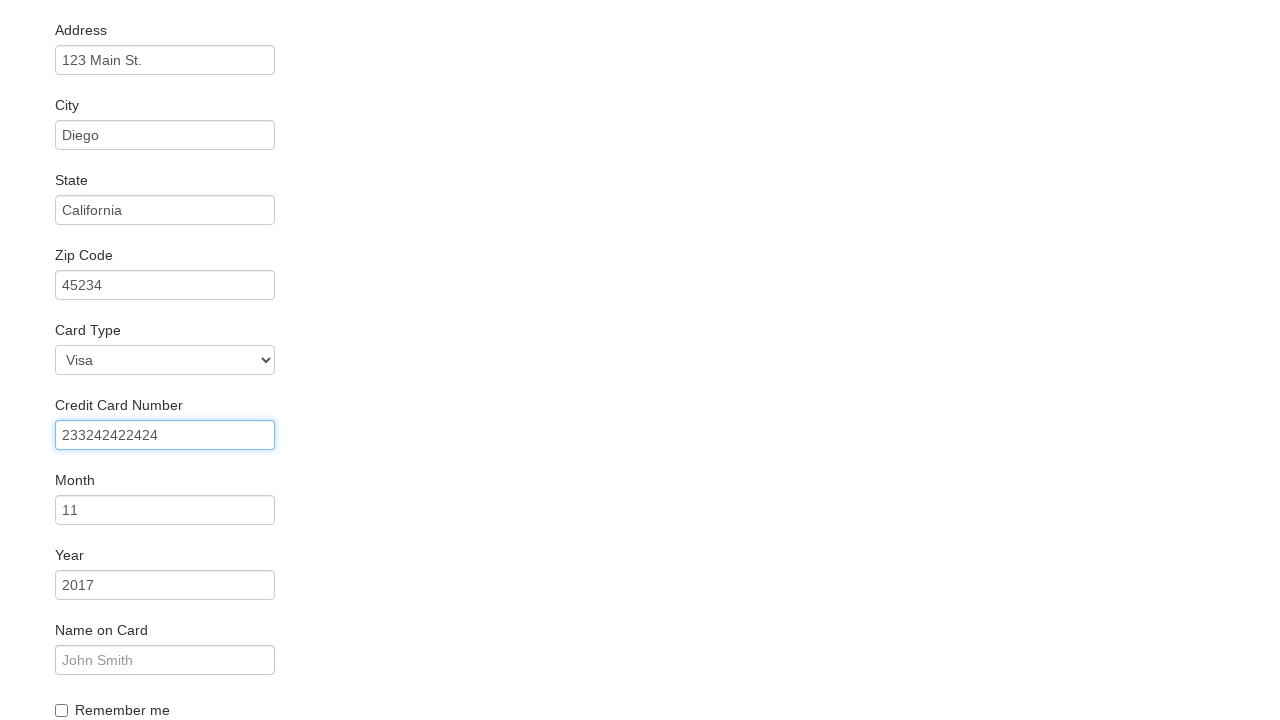

Filled name on card as 'Carl Johnson' on #nameOnCard
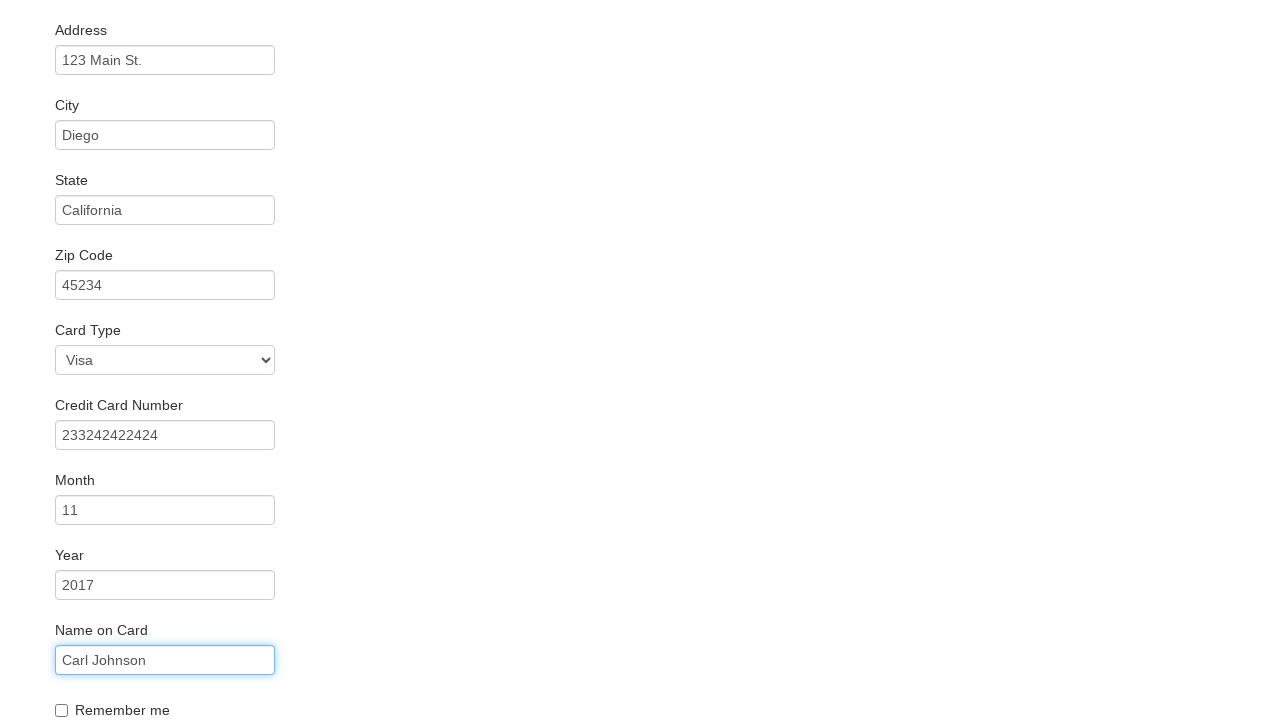

Clicked Purchase Flight button at (118, 685) on .btn-primary
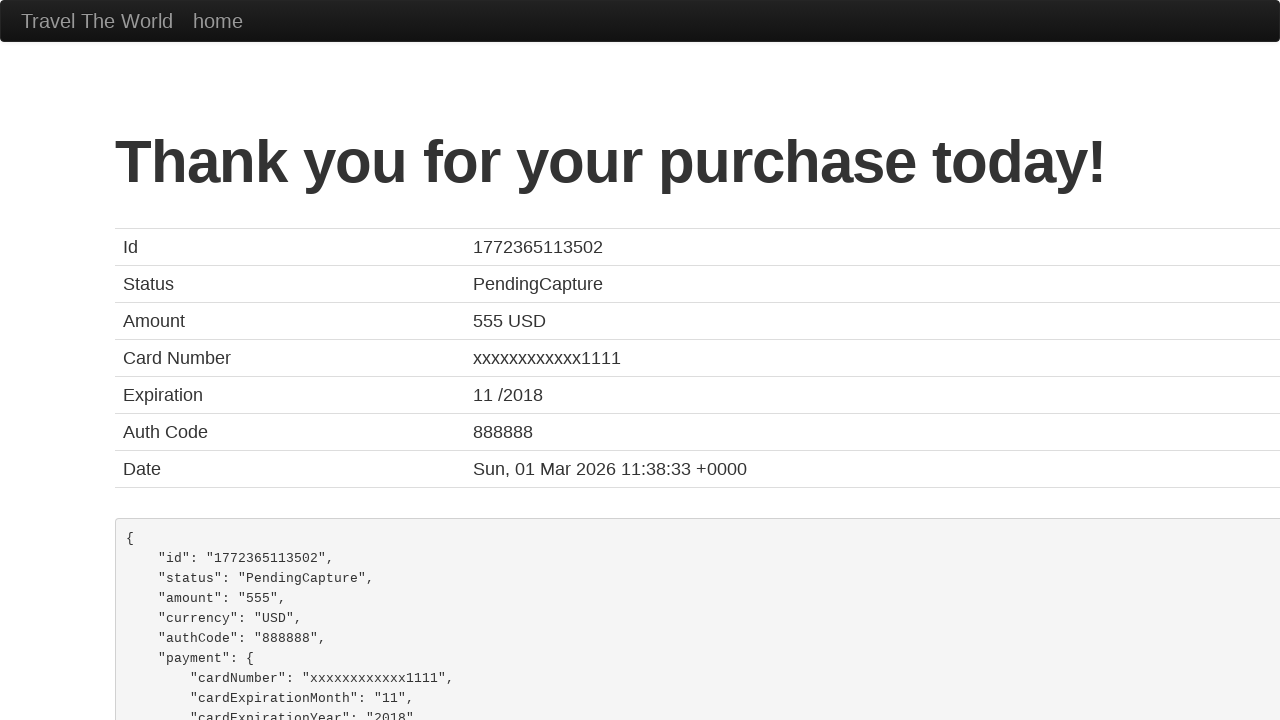

Flight purchase confirmation page loaded
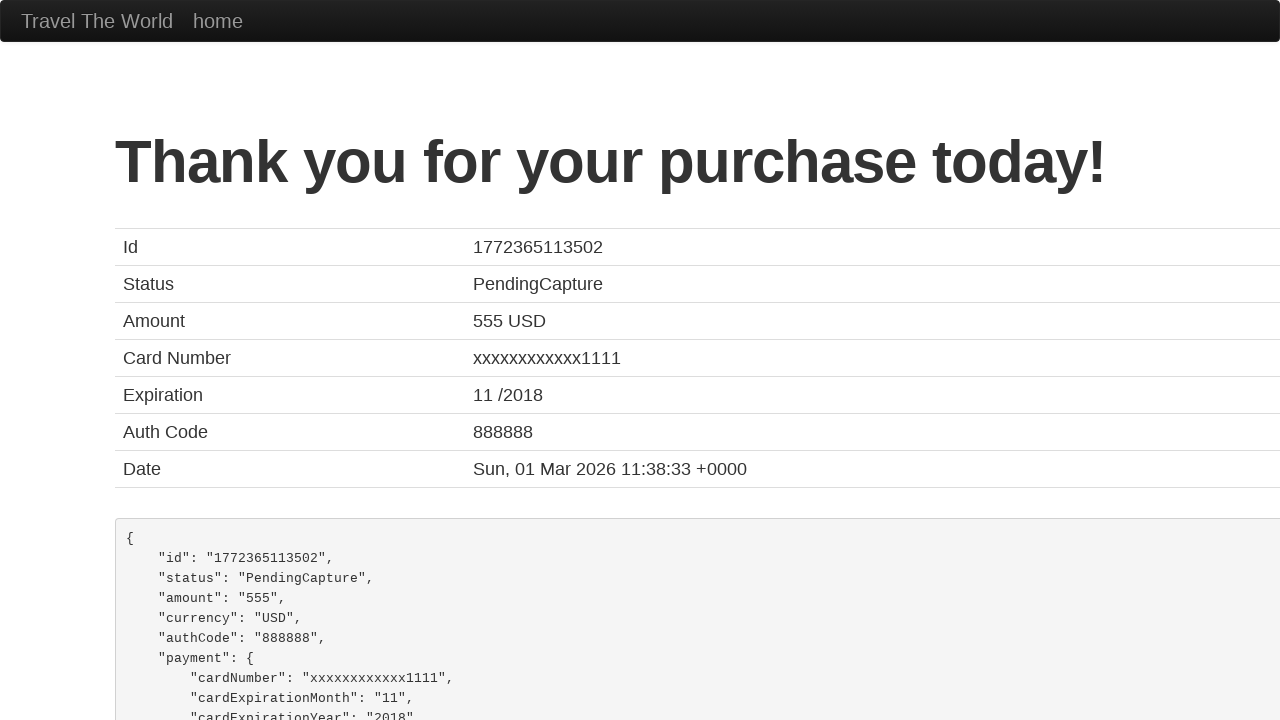

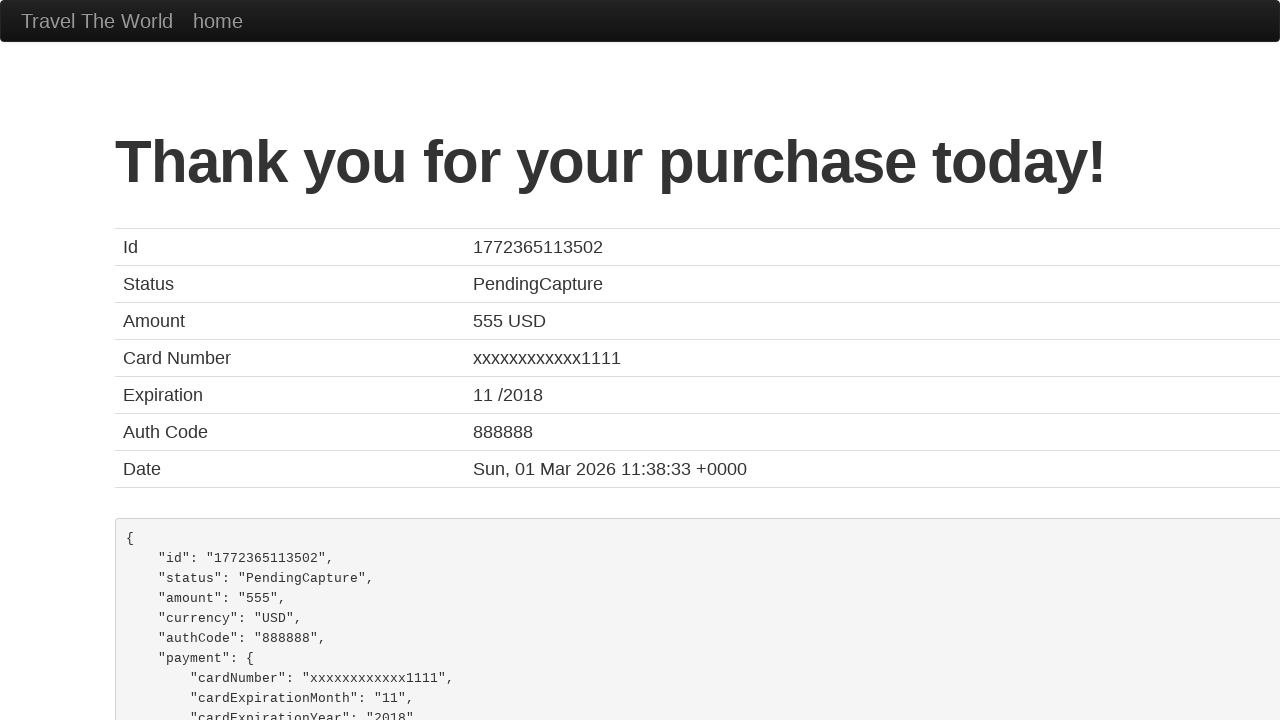